Tests window handling by clicking the REST API link with Shift key to open in a new window, switching to the new window, and then switching back to the parent window

Starting URL: https://rahulshettyacademy.com/AutomationPractice/

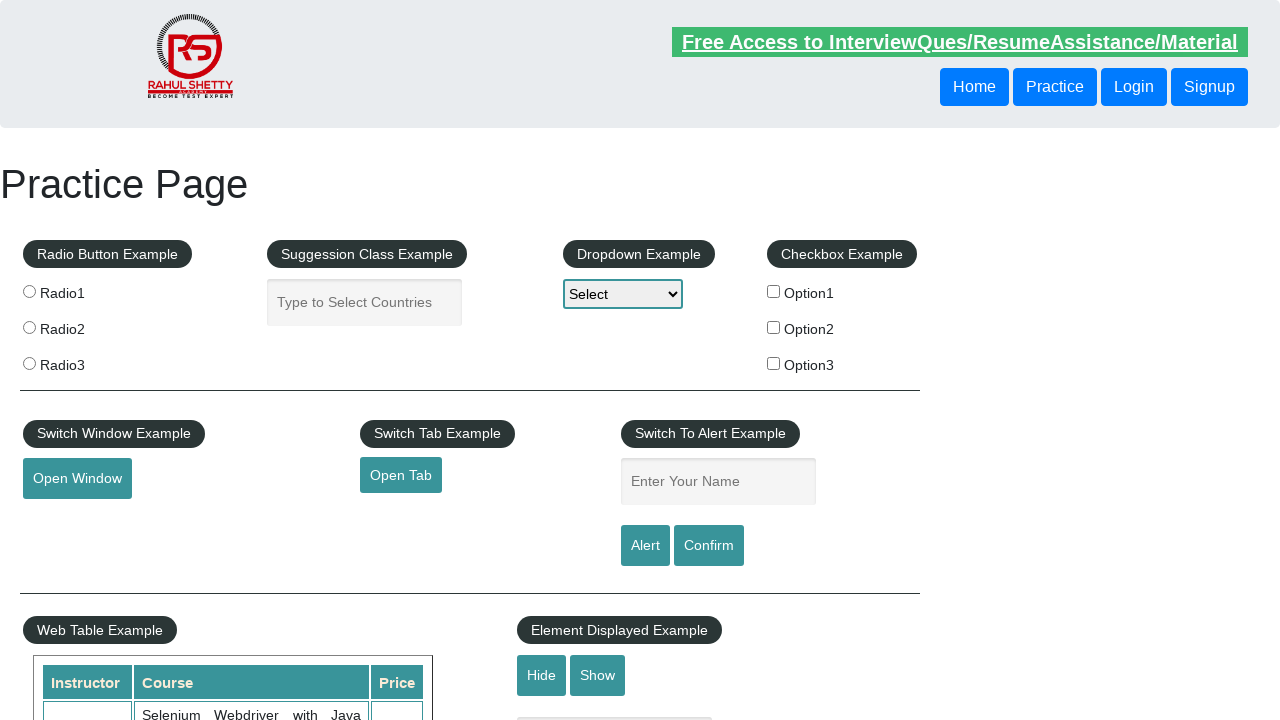

Shift+clicked REST API link to open in new window at (68, 520) on a:text('REST API')
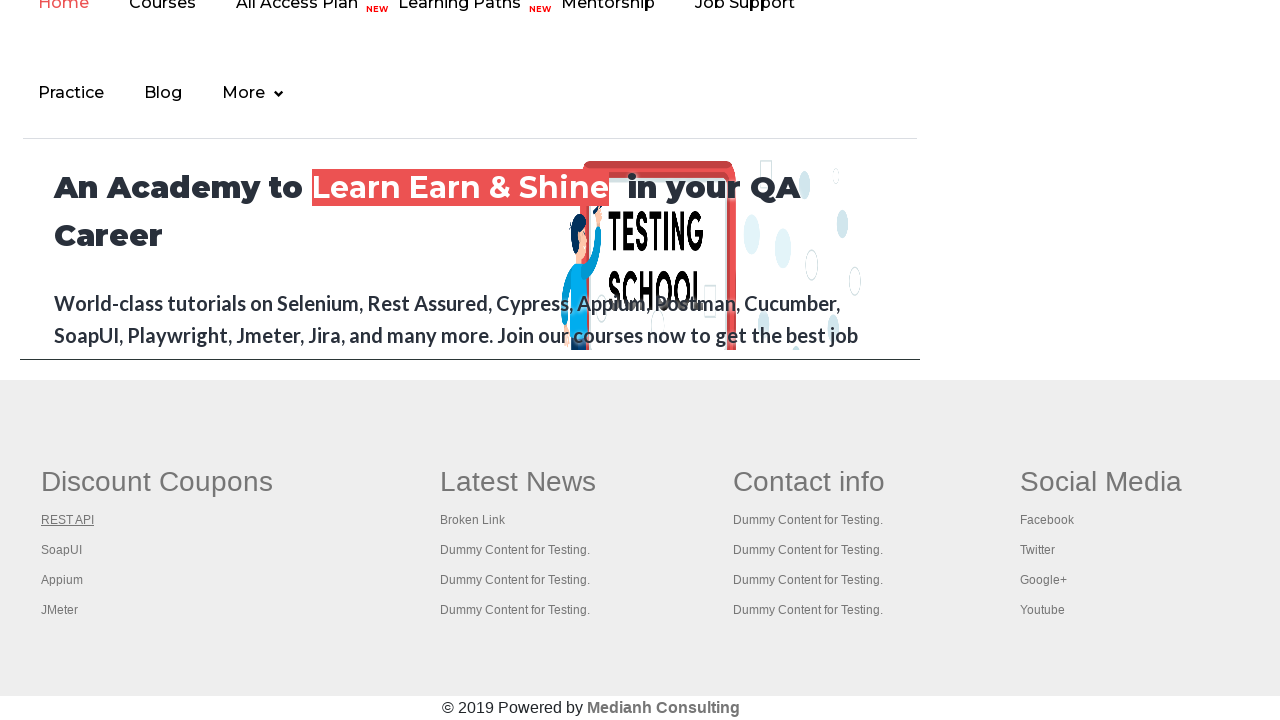

Switched to new window after Shift+click
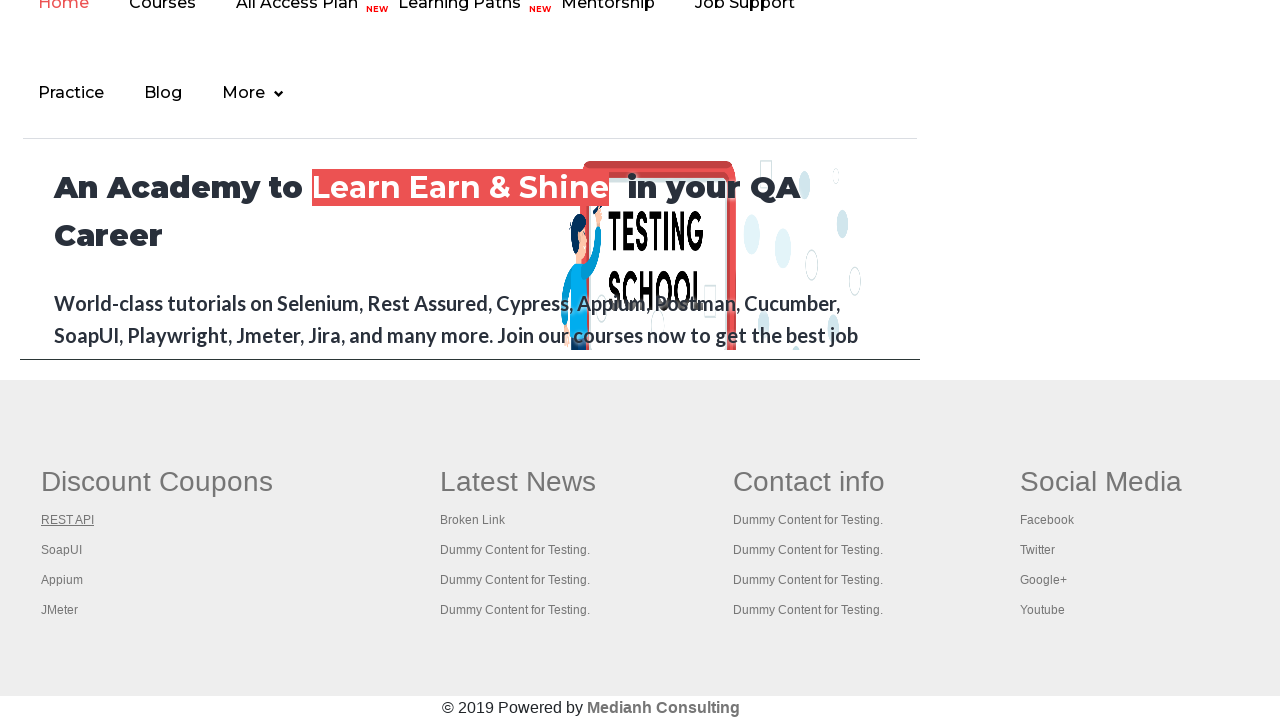

New window page loaded completely
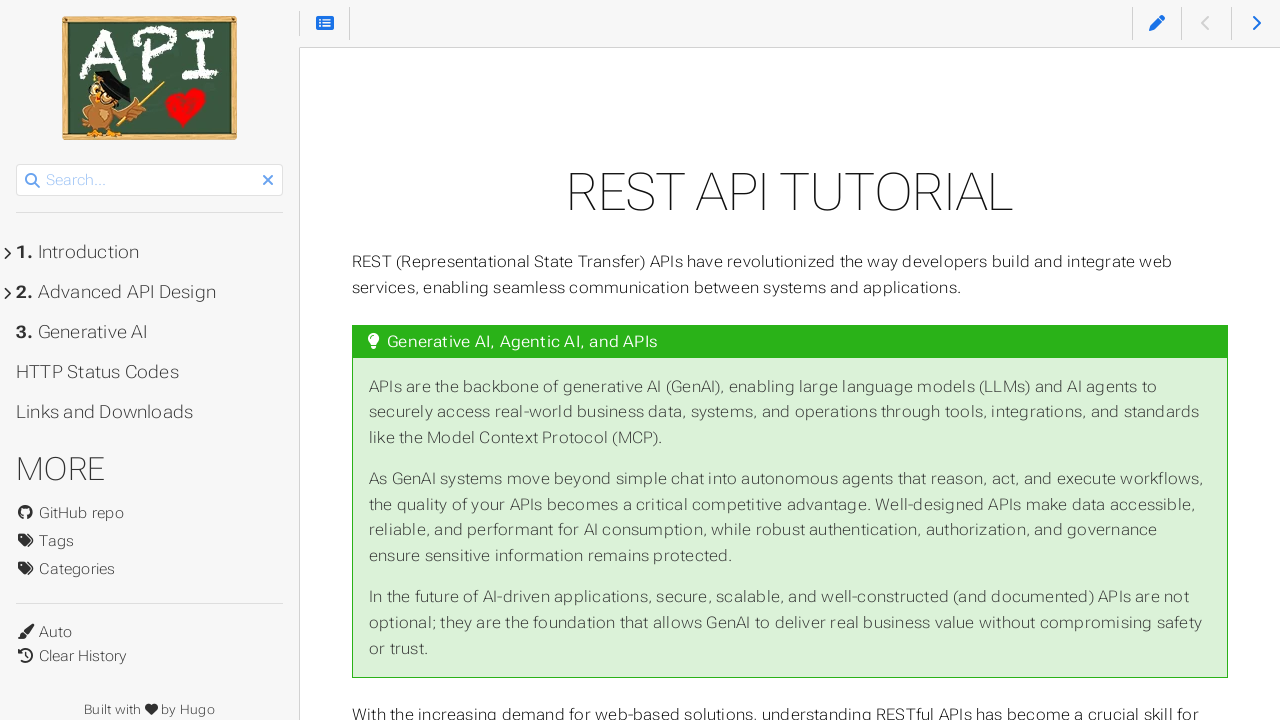

Retrieved new window title: REST API Tutorial
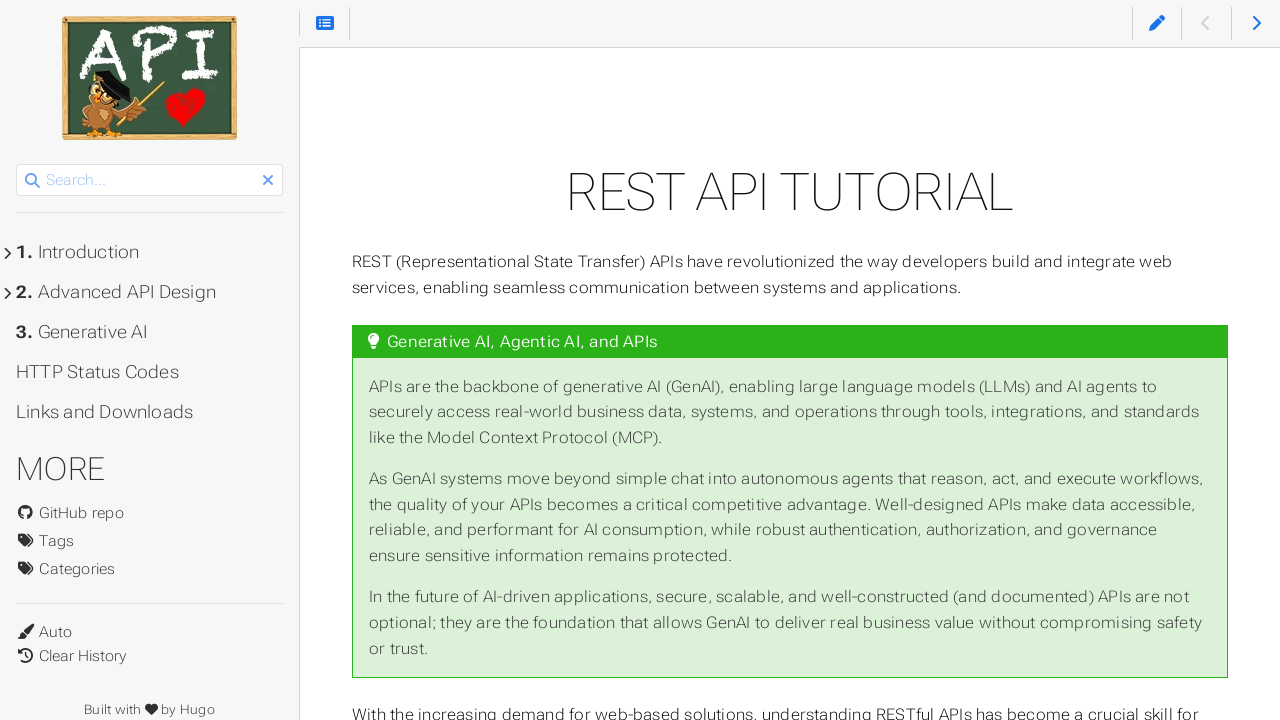

Closed new window and switched back to parent window
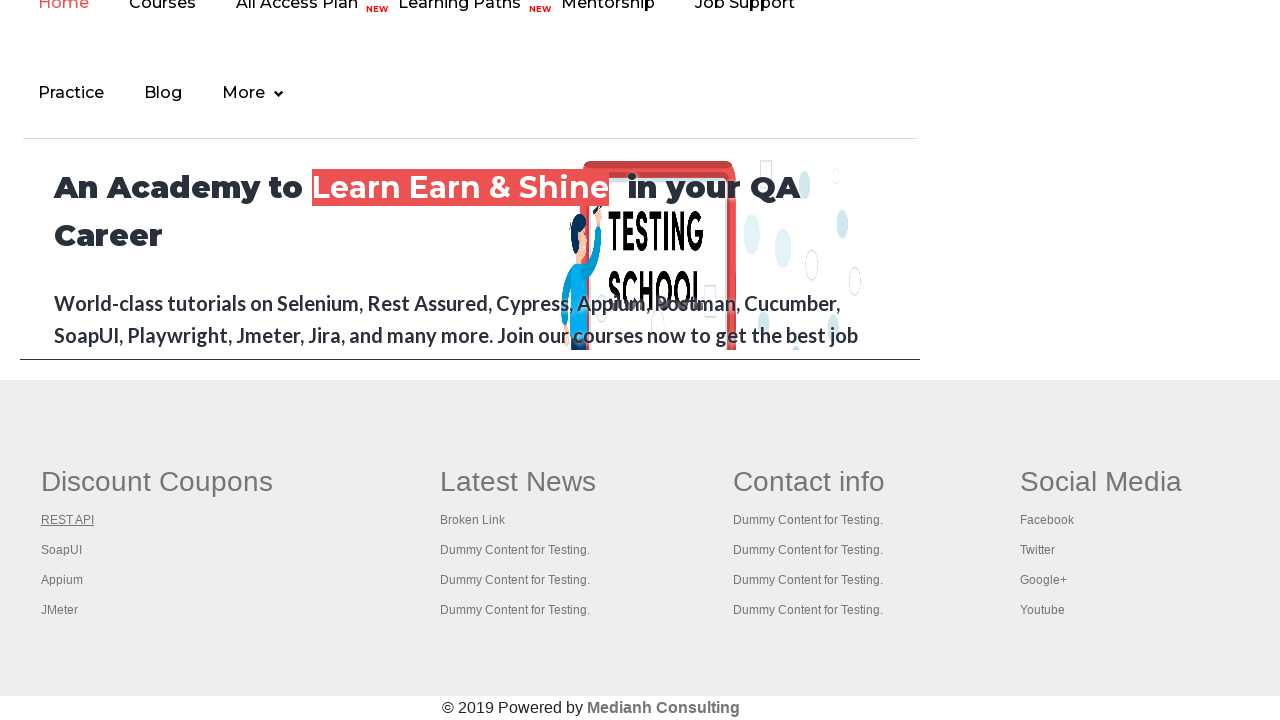

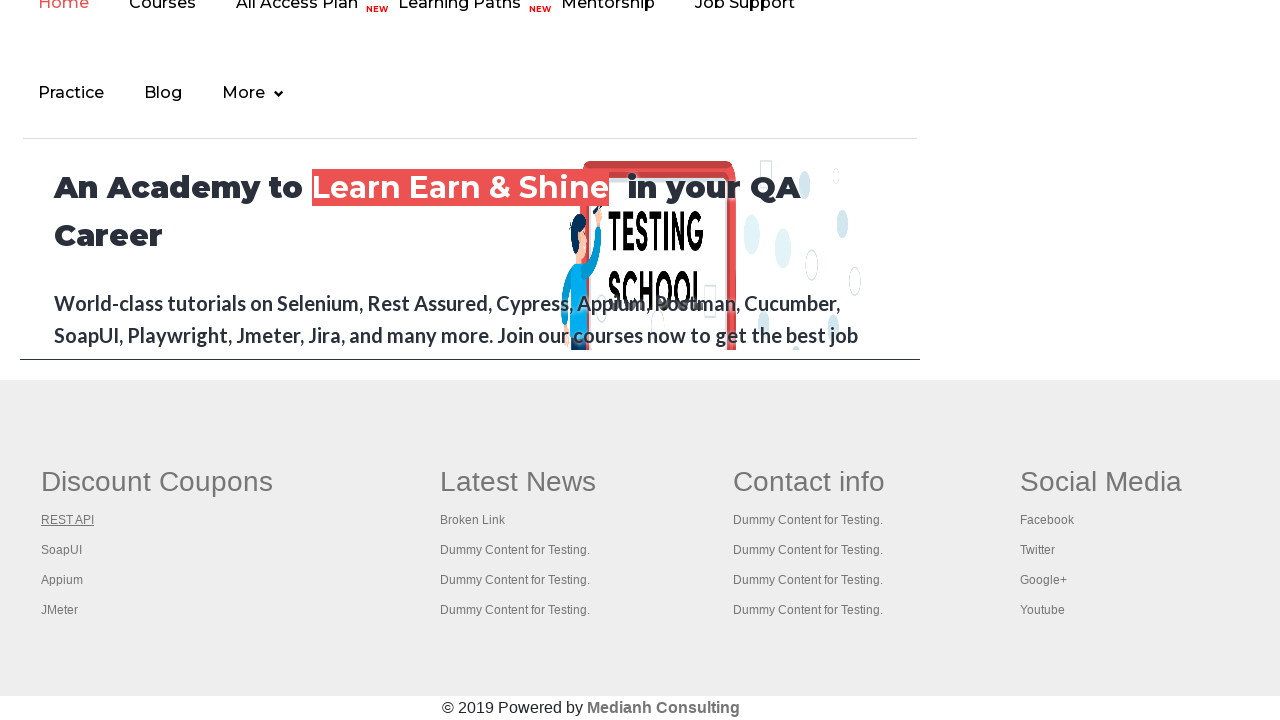